Tests dynamic image loading by waiting for 4 images to appear in the container and verifying the award image element

Starting URL: https://bonigarcia.dev/selenium-webdriver-java/loading-images.html

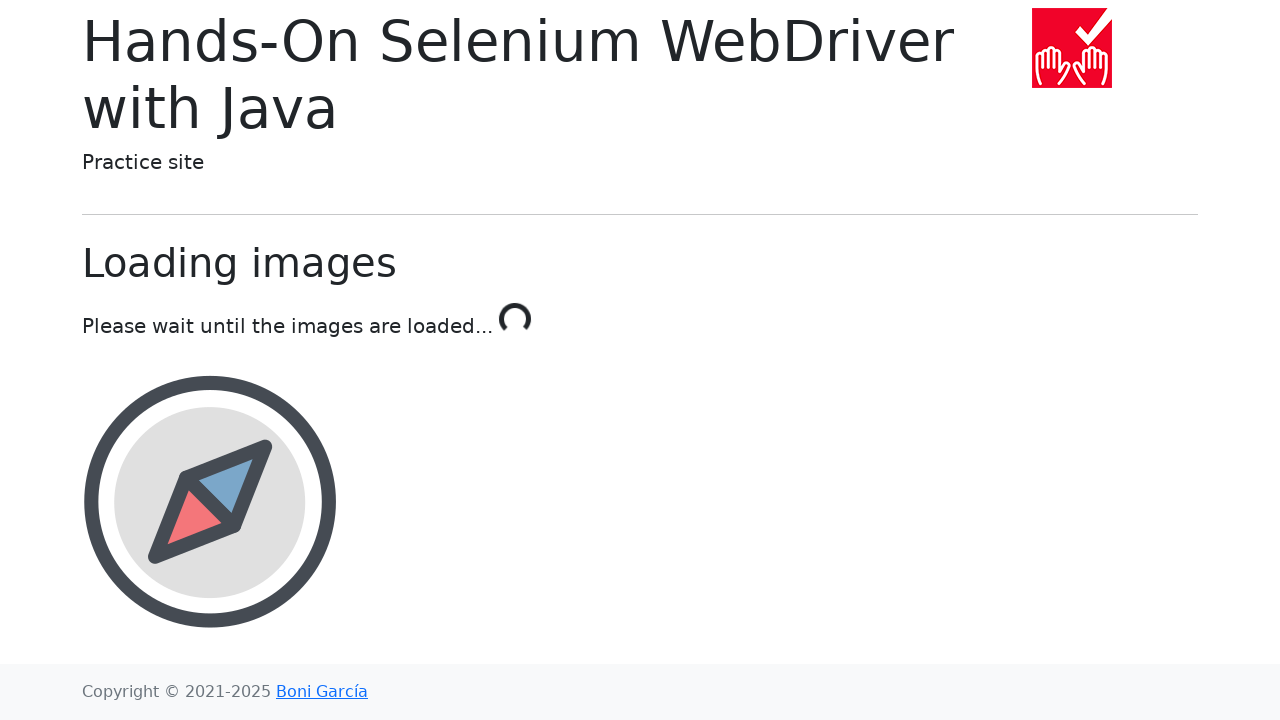

Waited for 4 images to load in the image container
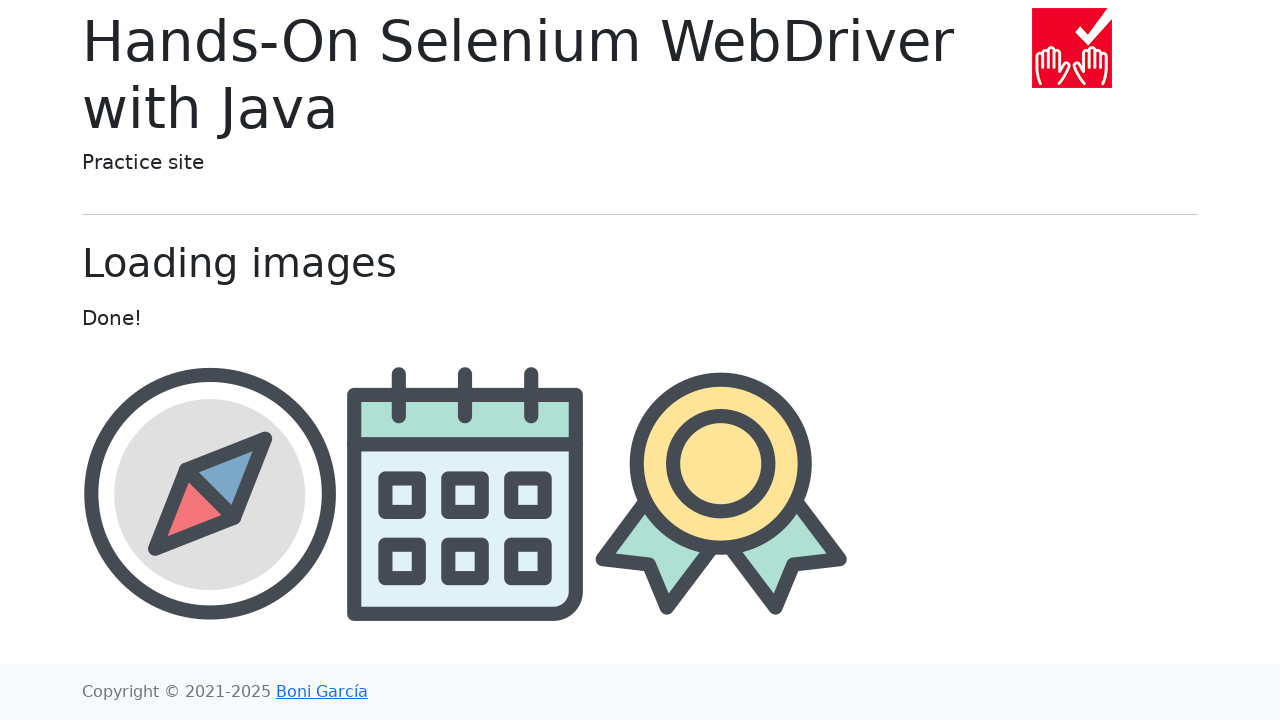

Located award image element
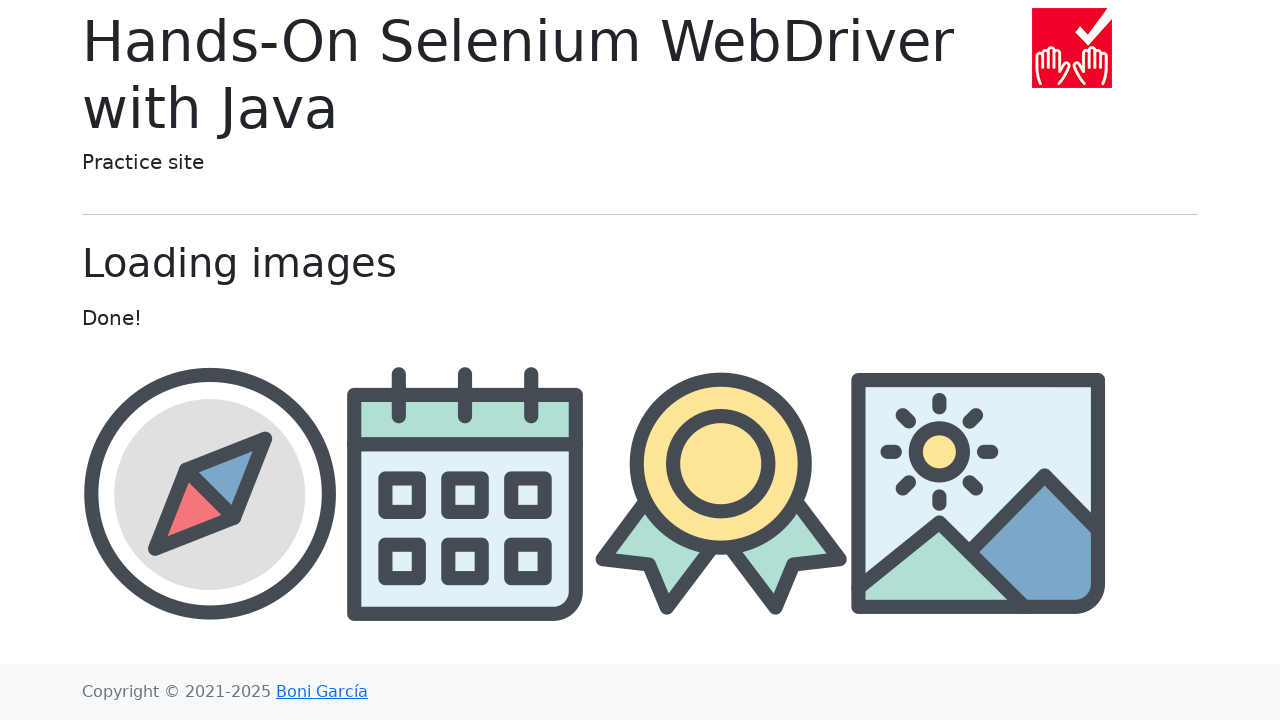

Verified award image element is attached to the DOM
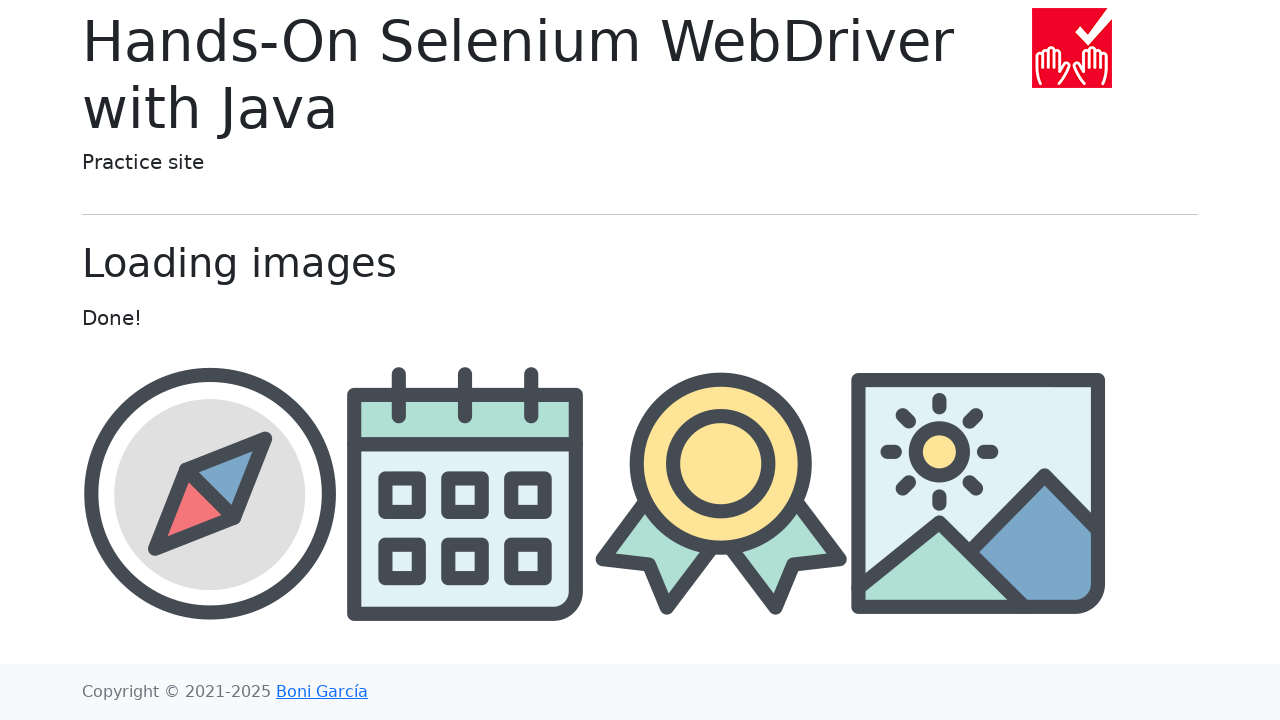

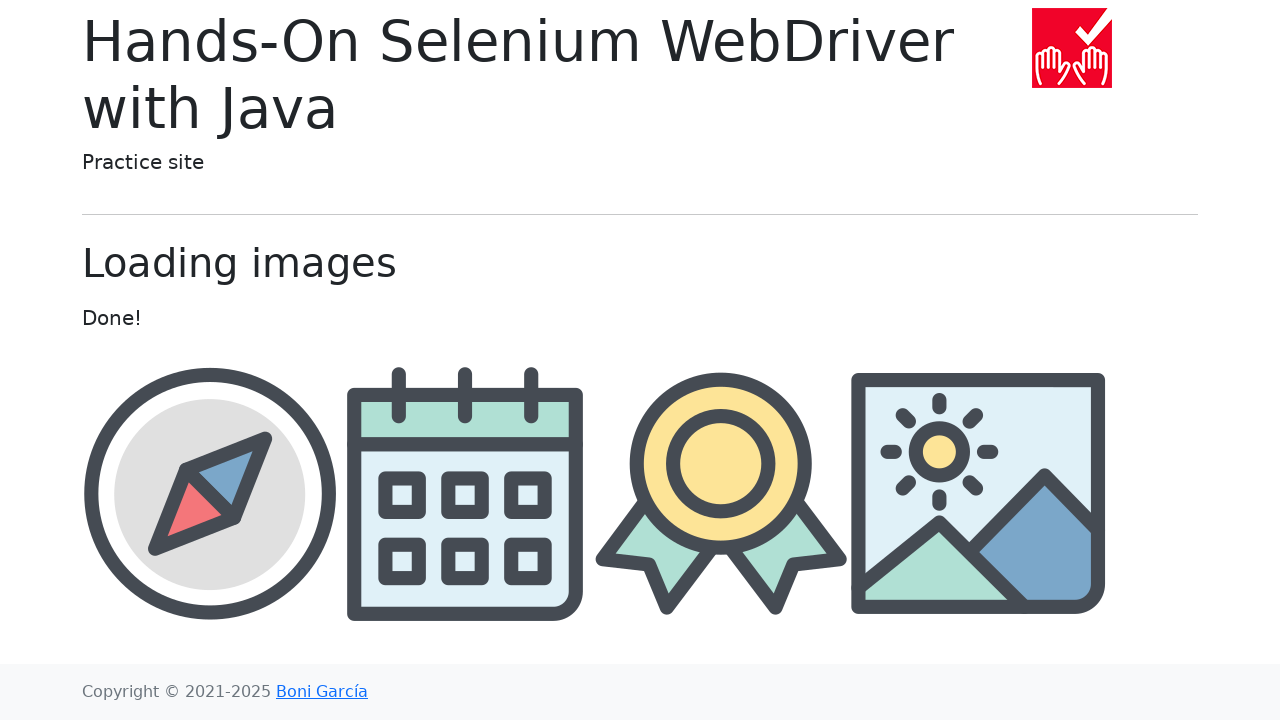